Tests keyboard actions by entering text in first text area, selecting all text, copying it, navigating to second text area using Tab, and pasting the copied text

Starting URL: https://text-compare.com/

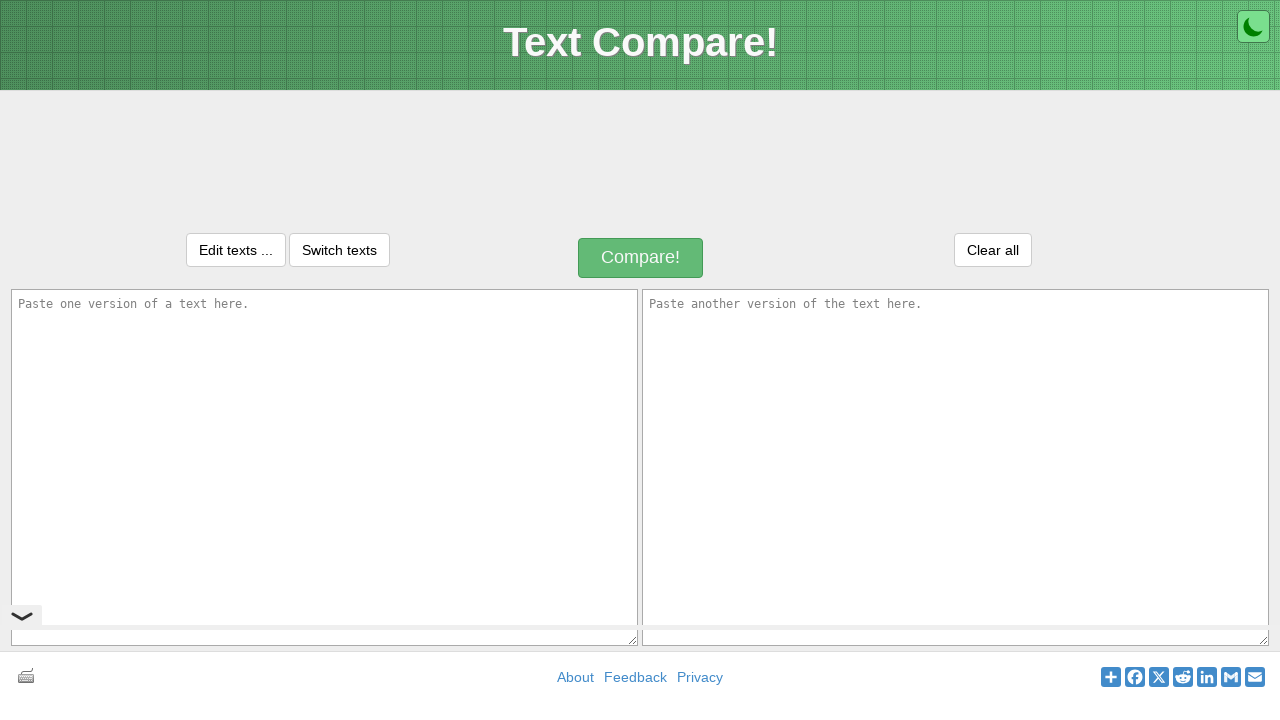

Filled first textarea with 'already we are writing' on textarea#inputText1
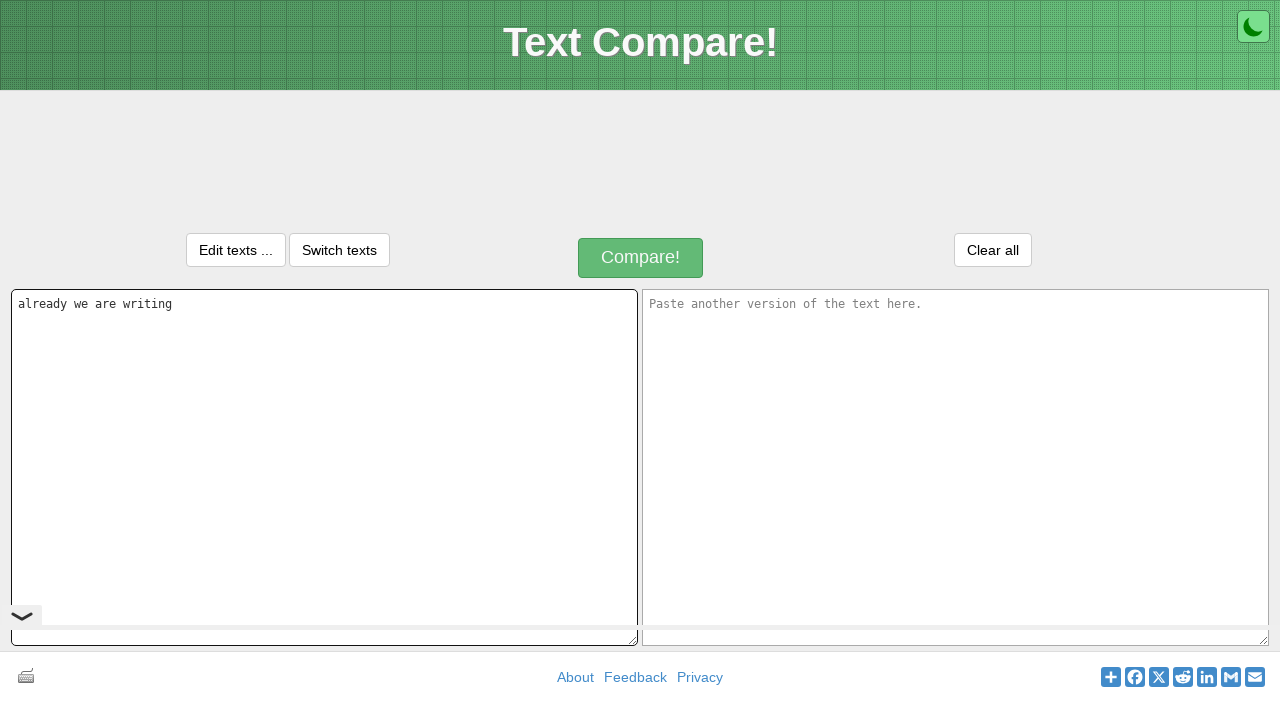

Clicked first textarea to focus it at (324, 467) on textarea#inputText1
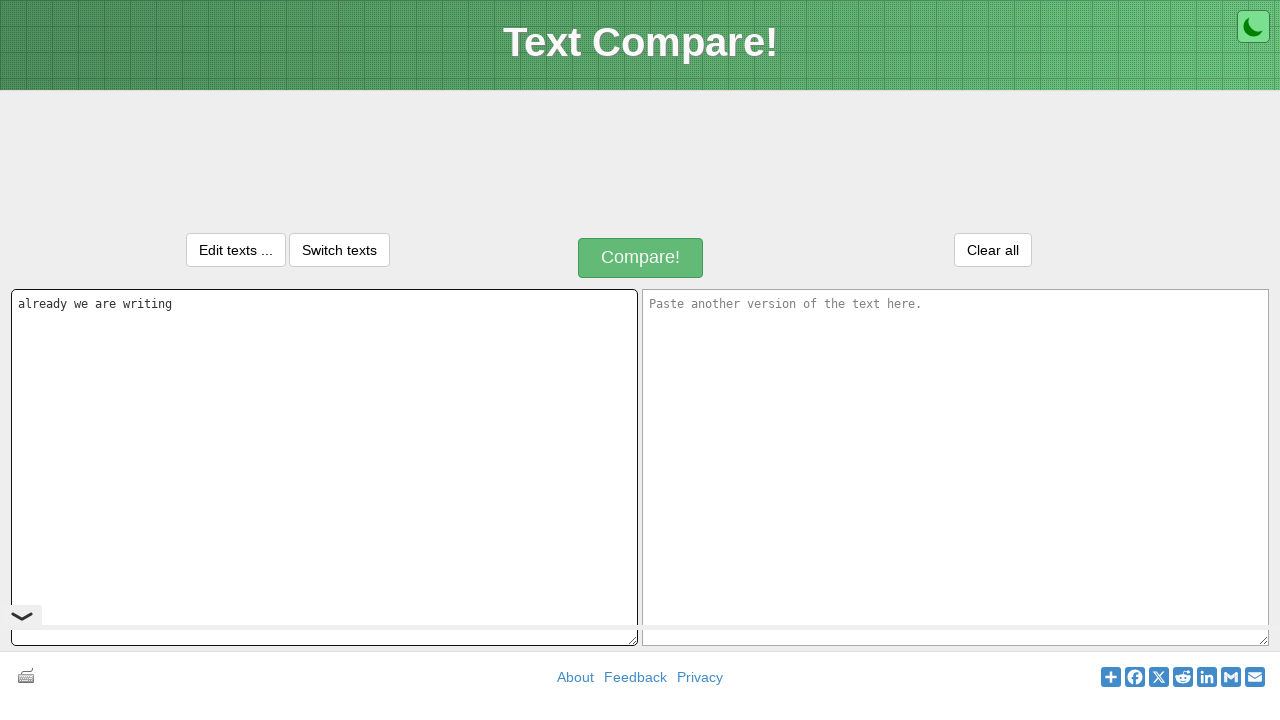

Selected all text in first textarea using CTRL+A
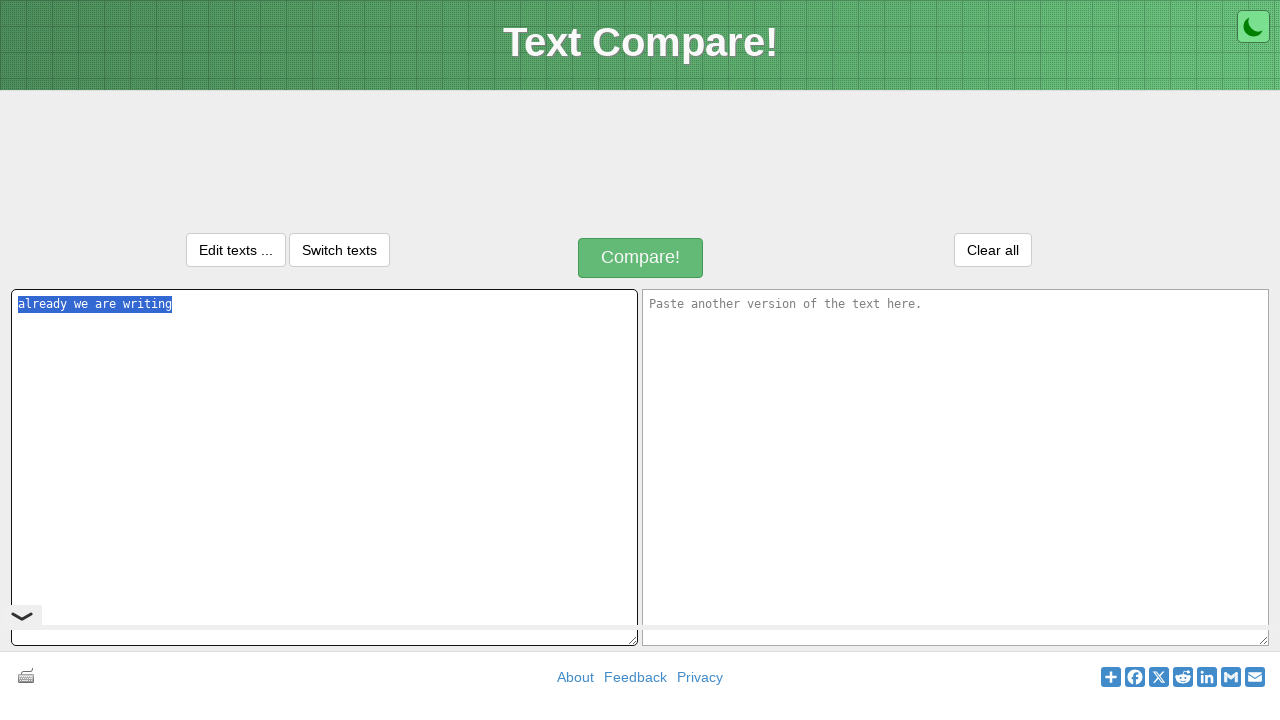

Copied selected text using CTRL+C
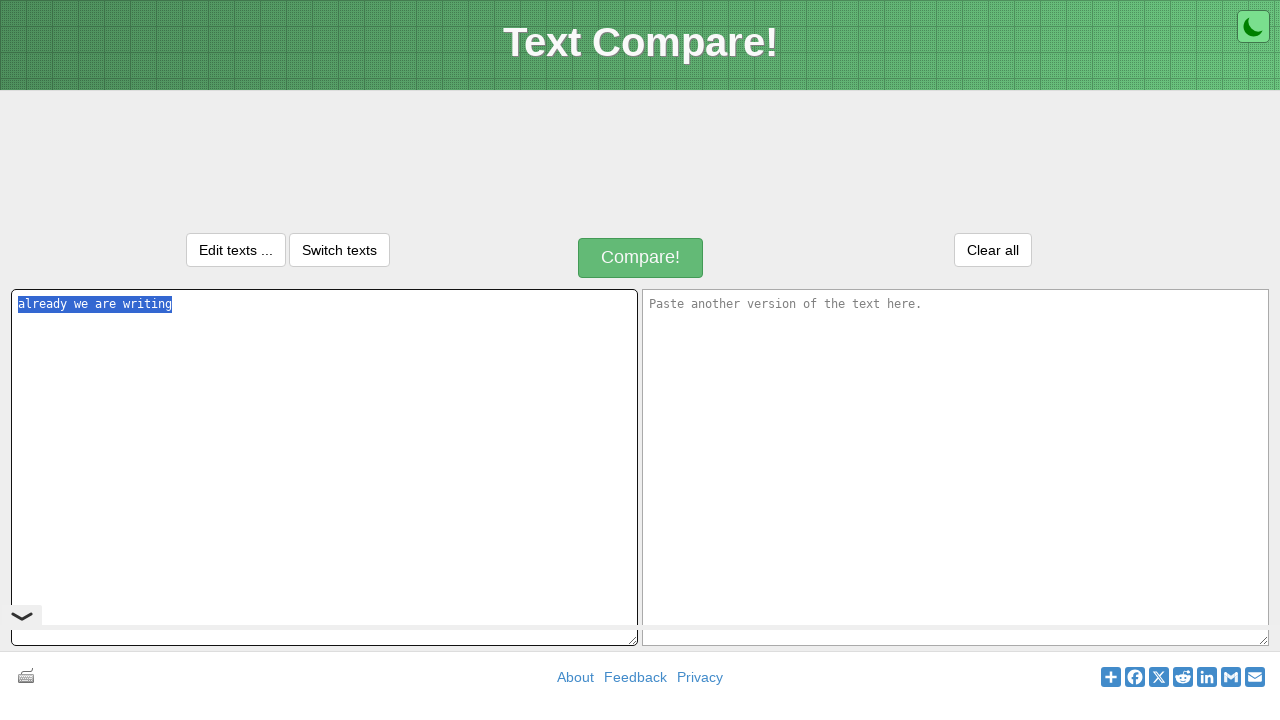

Navigated to second textarea using Tab key
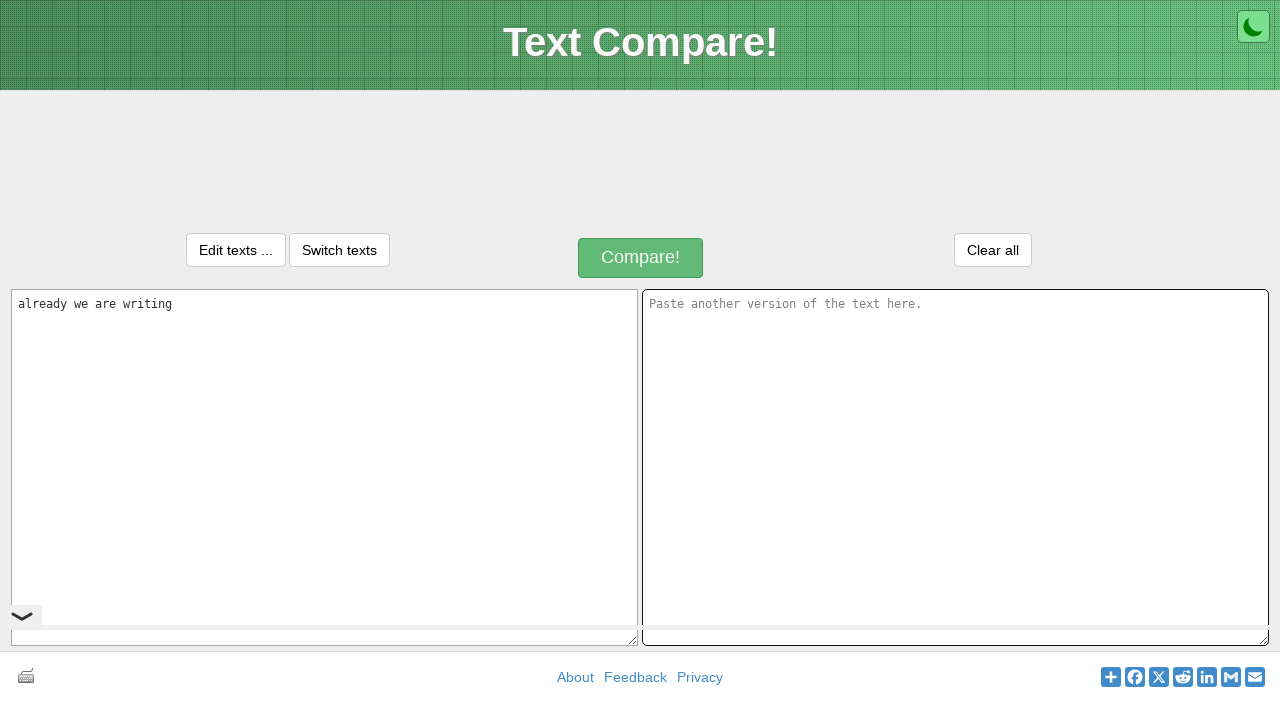

Pasted copied text into second textarea using CTRL+V
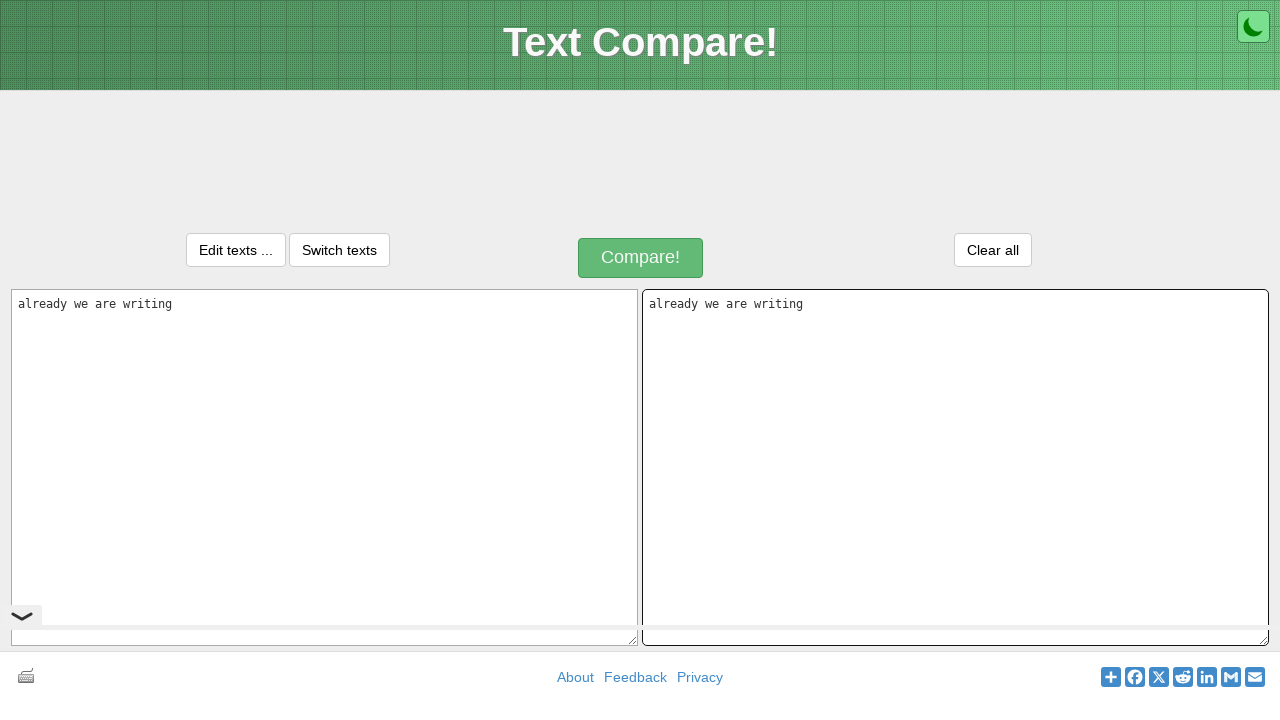

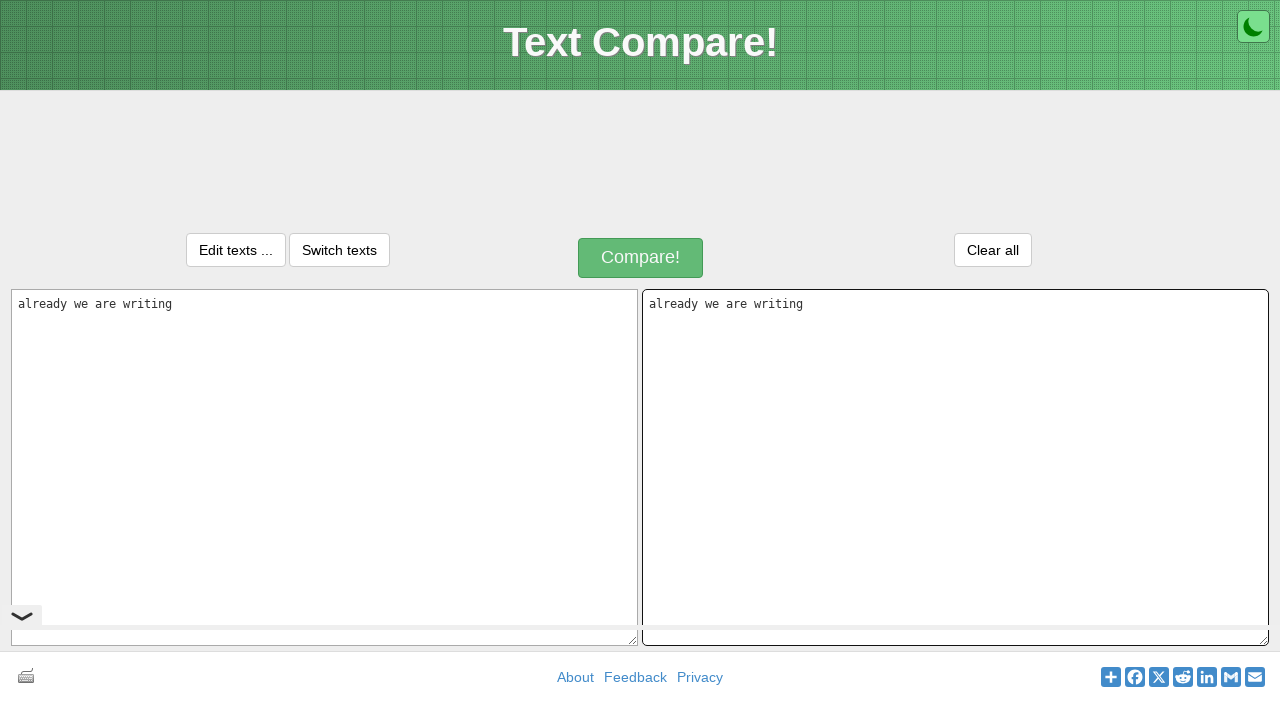